Tests dropdown select functionality by selecting options using different methods

Starting URL: https://www.selenium.dev/selenium/web/web-form.html

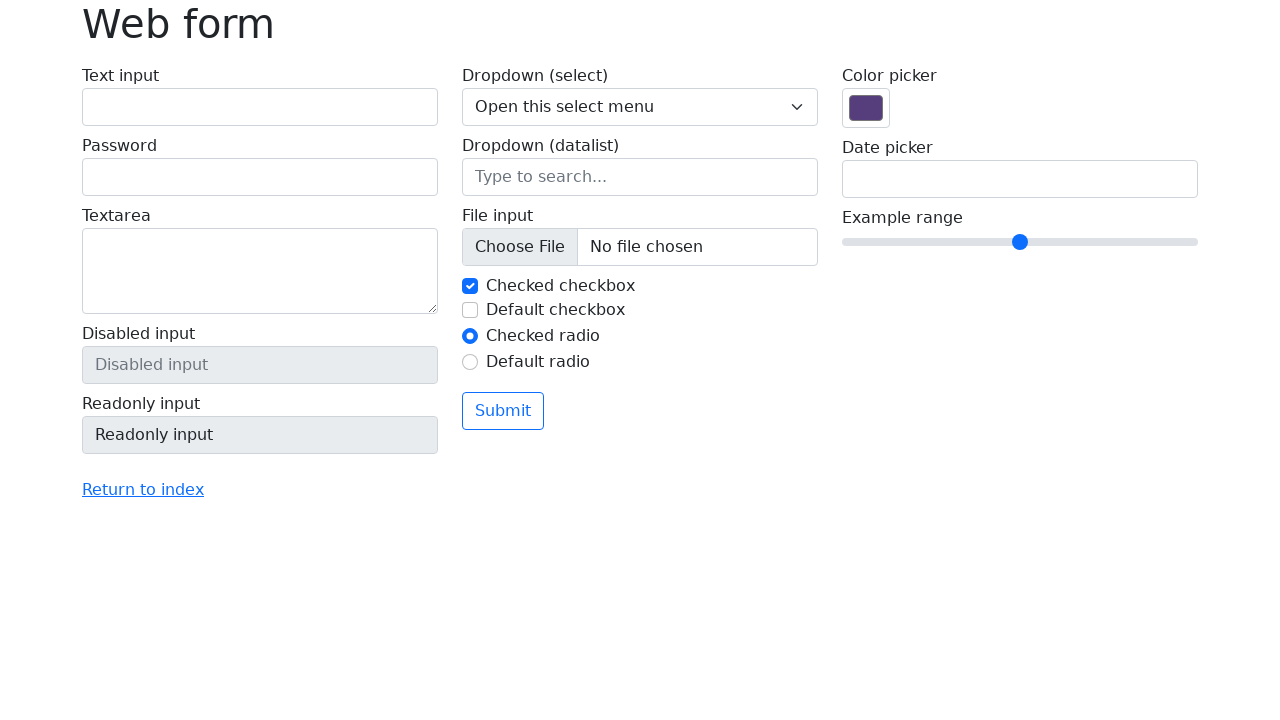

Selected dropdown option 'One' by visible text on select[name='my-select']
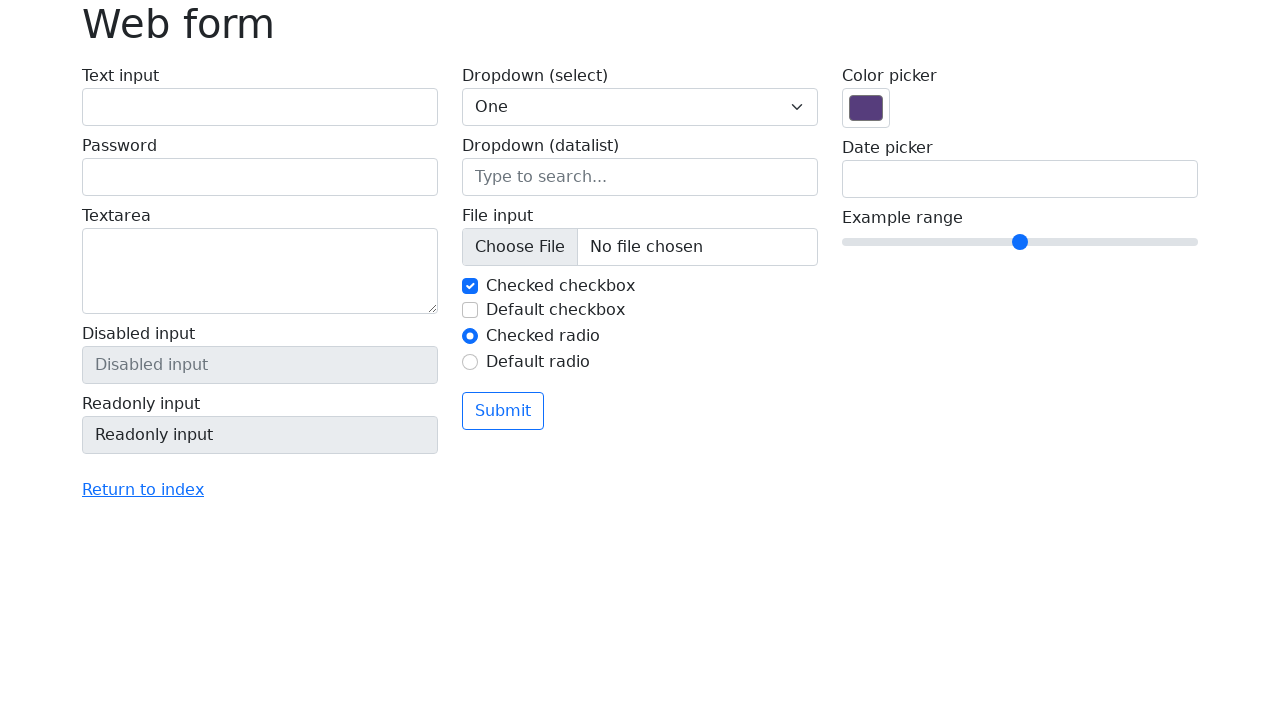

Selected dropdown option at index 2 on select[name='my-select']
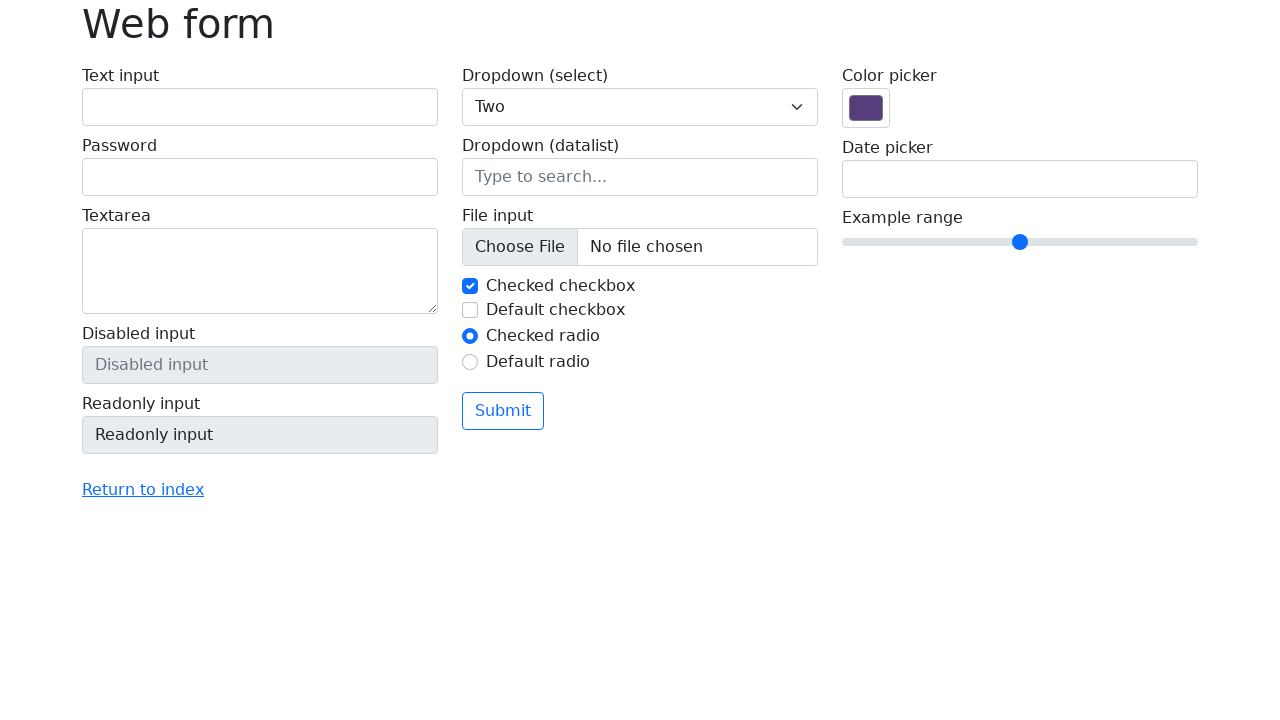

Selected dropdown option with value '3' on select[name='my-select']
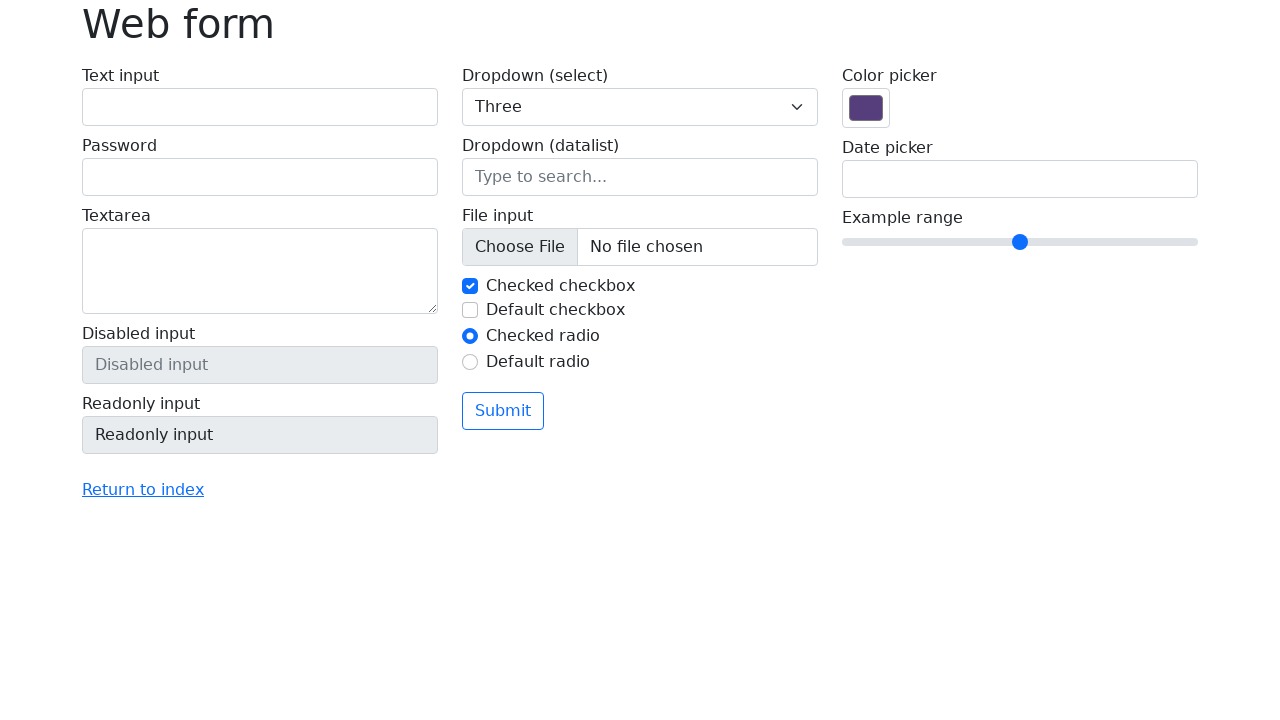

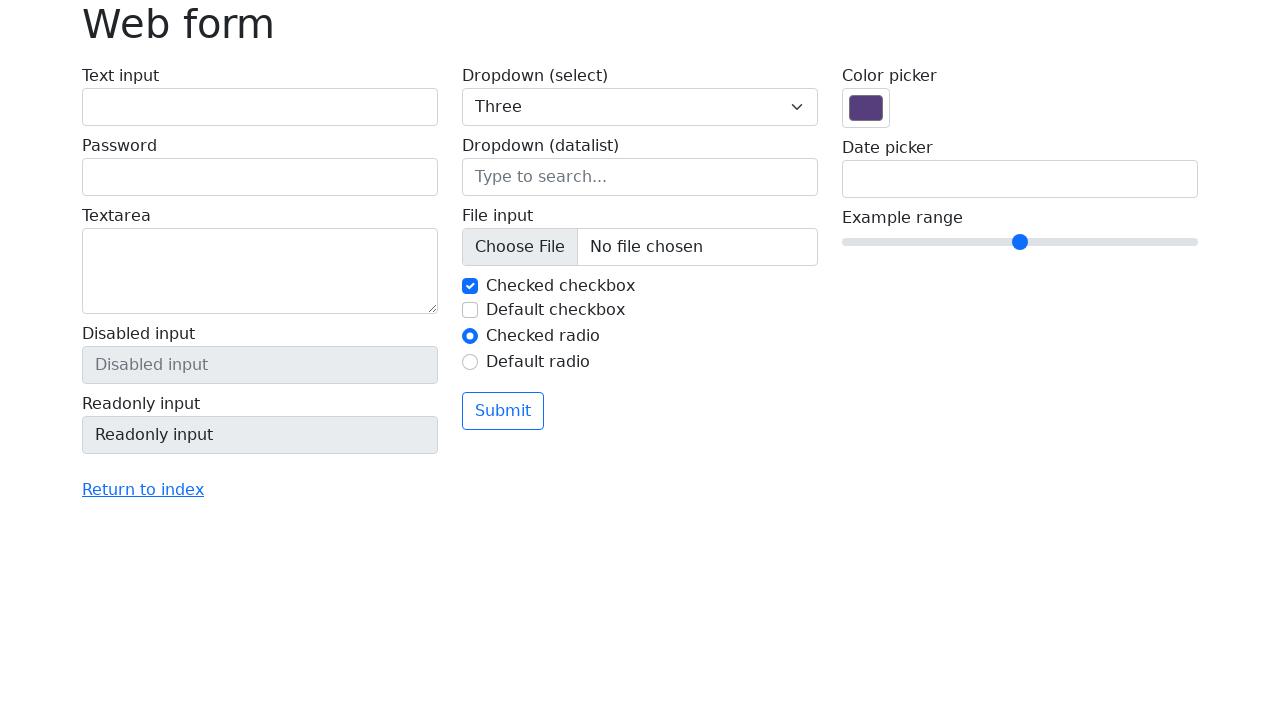